Tests various JavaScript alert types on demoqa.com including simple alerts, timer alerts, confirm dialogs, and prompt dialogs by clicking buttons and interacting with each alert type.

Starting URL: https://demoqa.com/alerts/

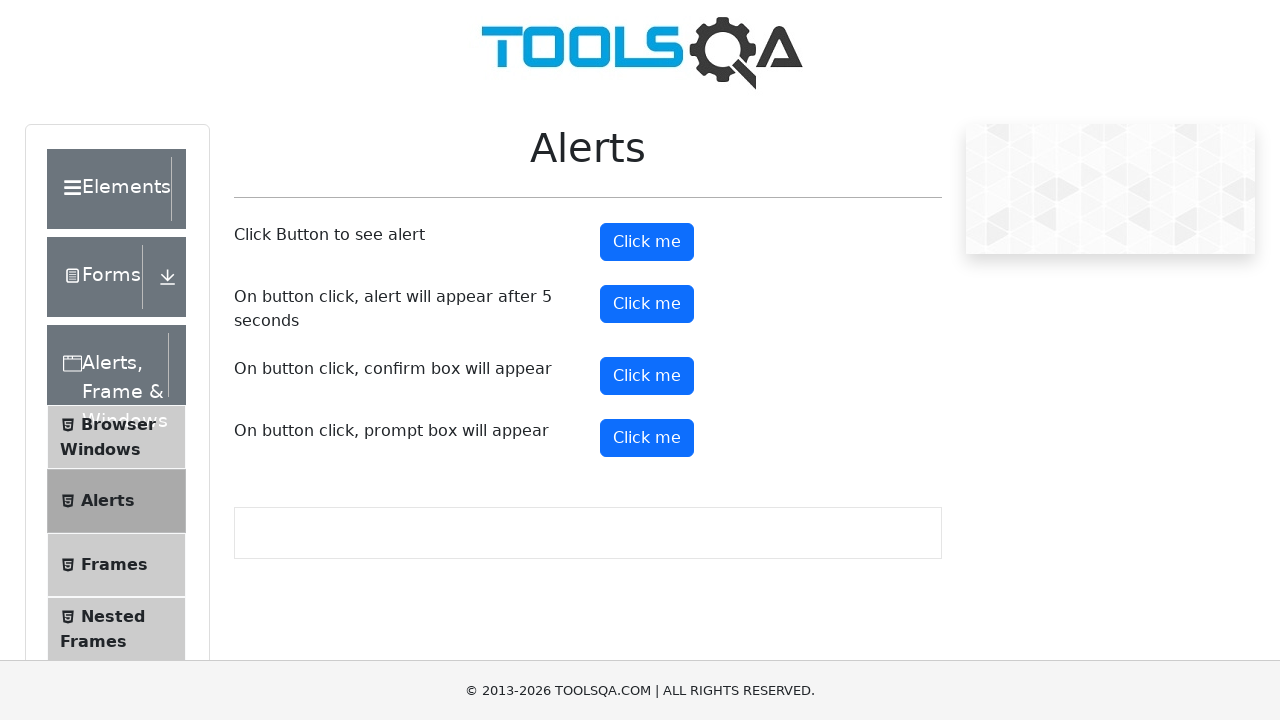

Set up dialog handler to accept simple alert
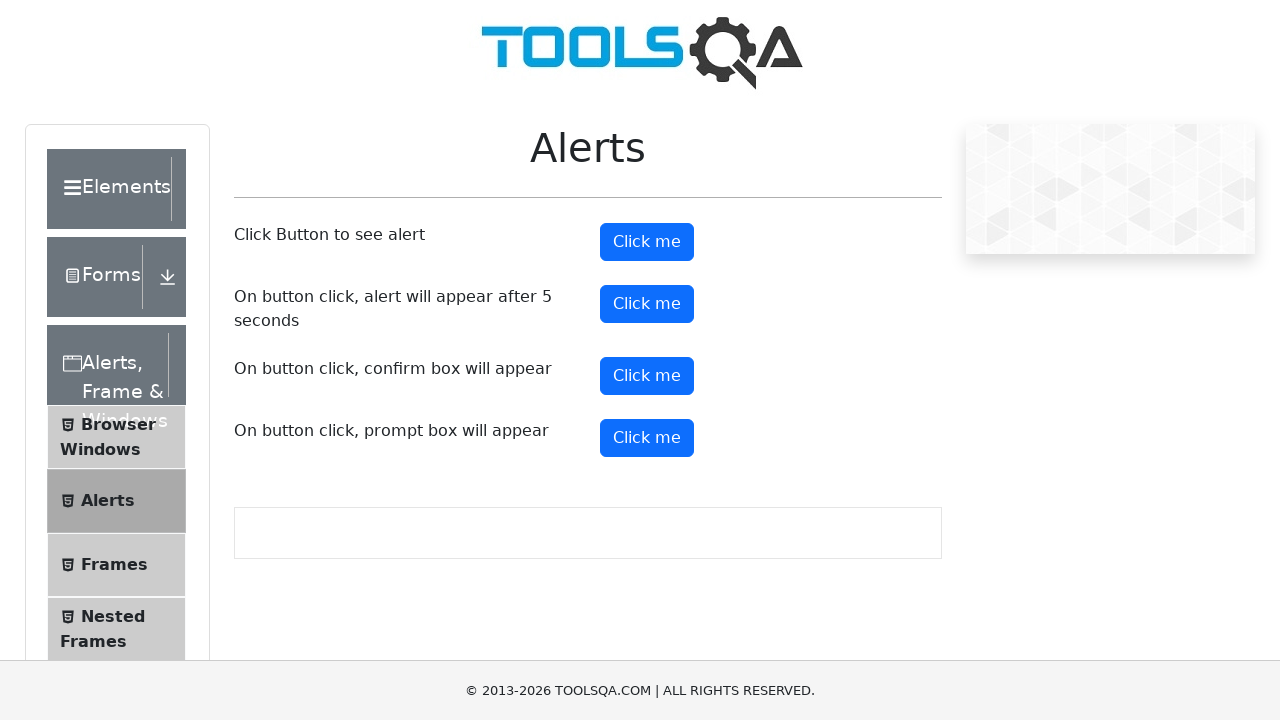

Clicked simple alert button at (647, 242) on #alertButton
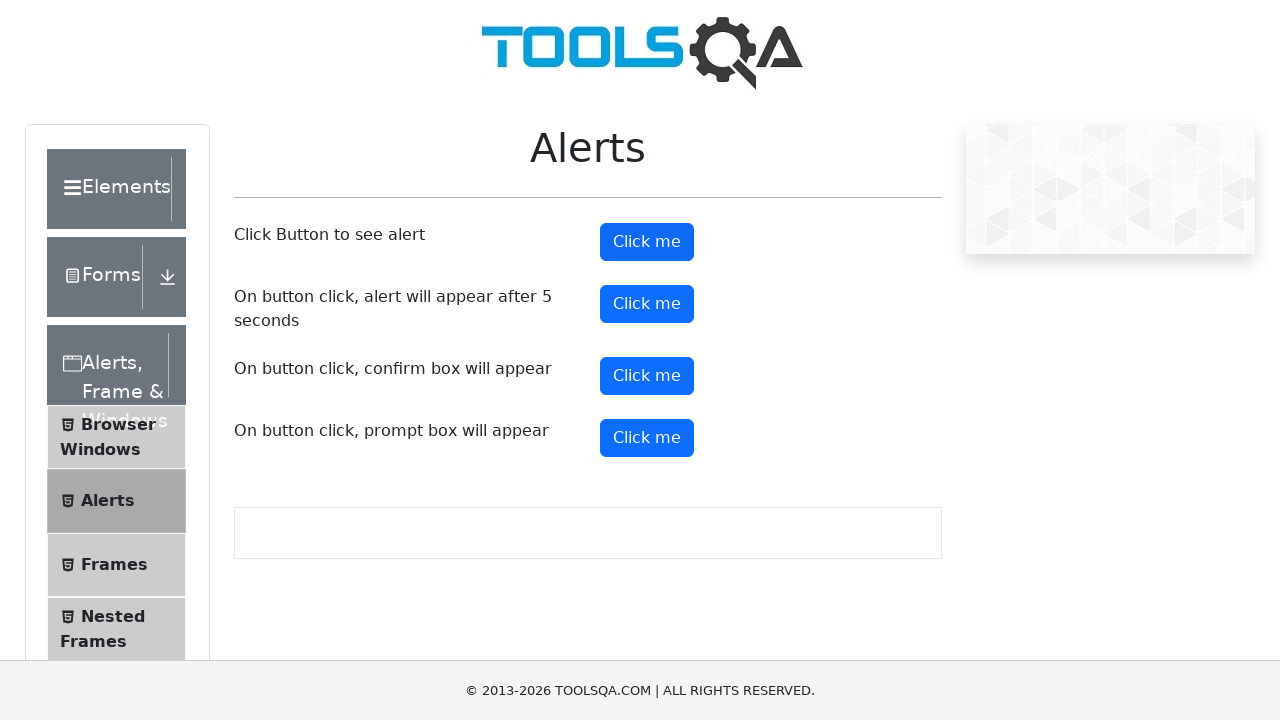

Waited for simple alert to be handled
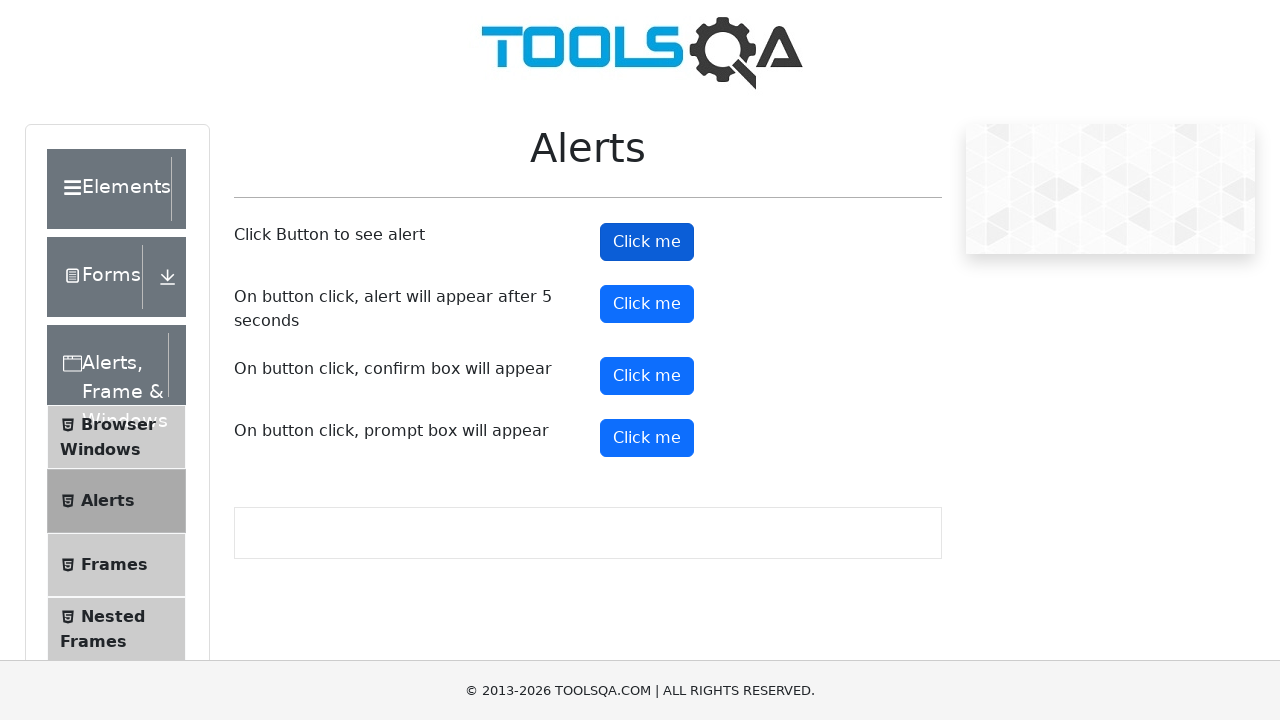

Set up dialog handler to accept timer alert
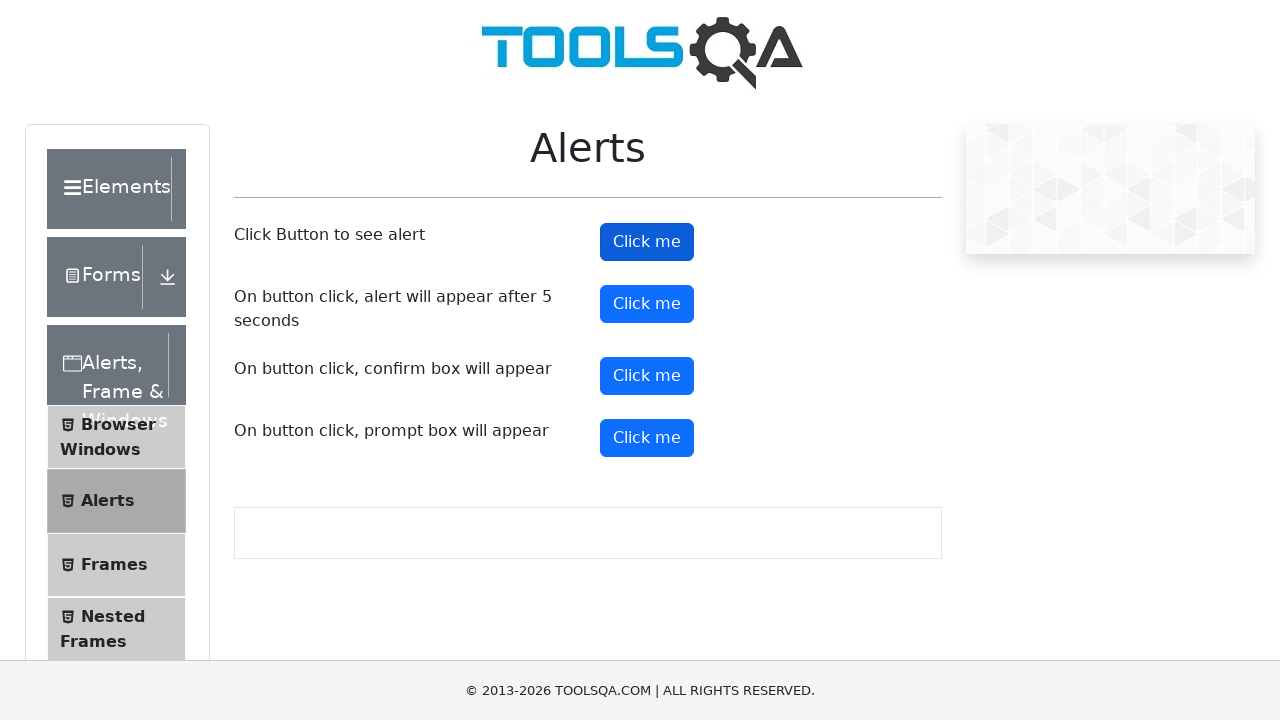

Clicked timer alert button at (647, 304) on #timerAlertButton
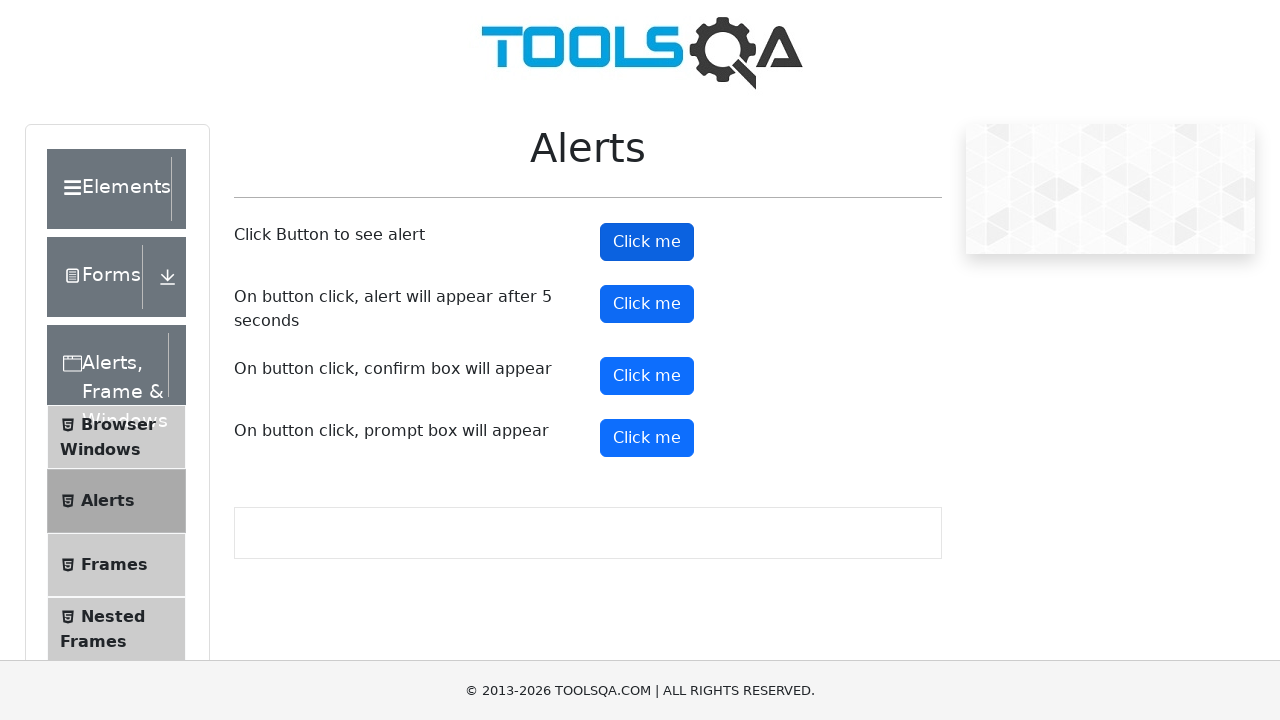

Waited for timer alert to appear and be handled
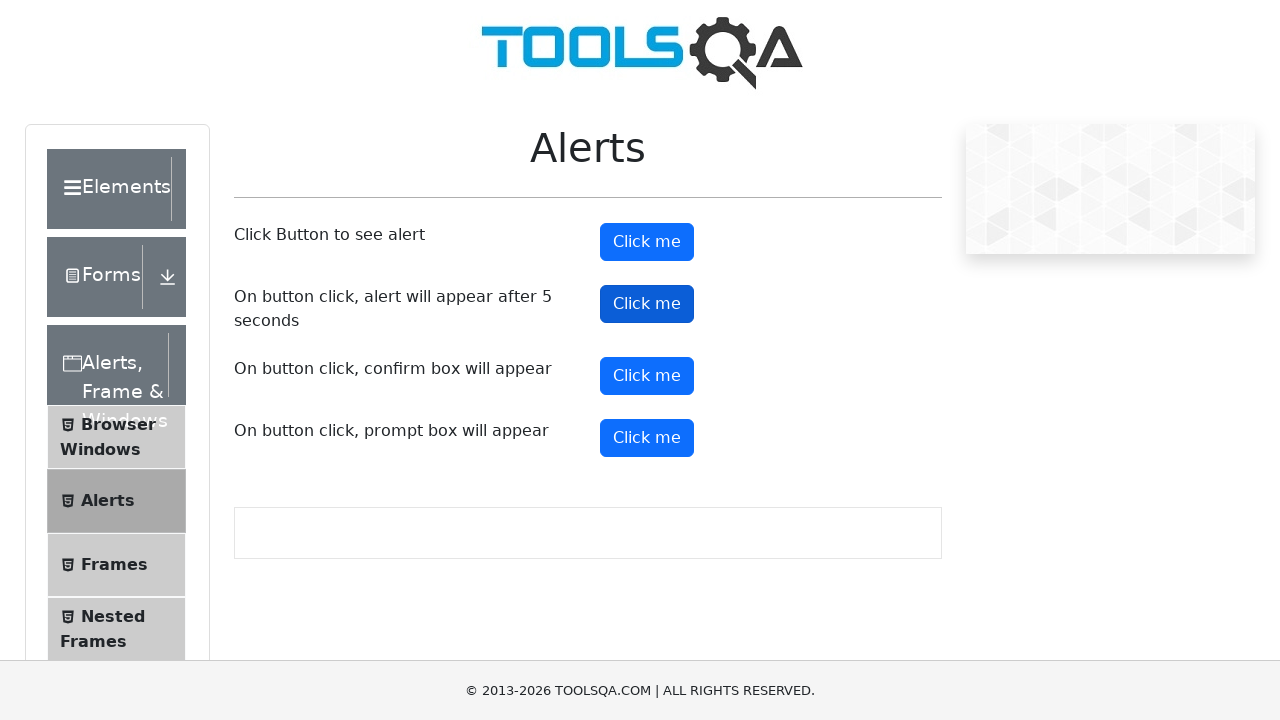

Set up dialog handler to dismiss confirm alert
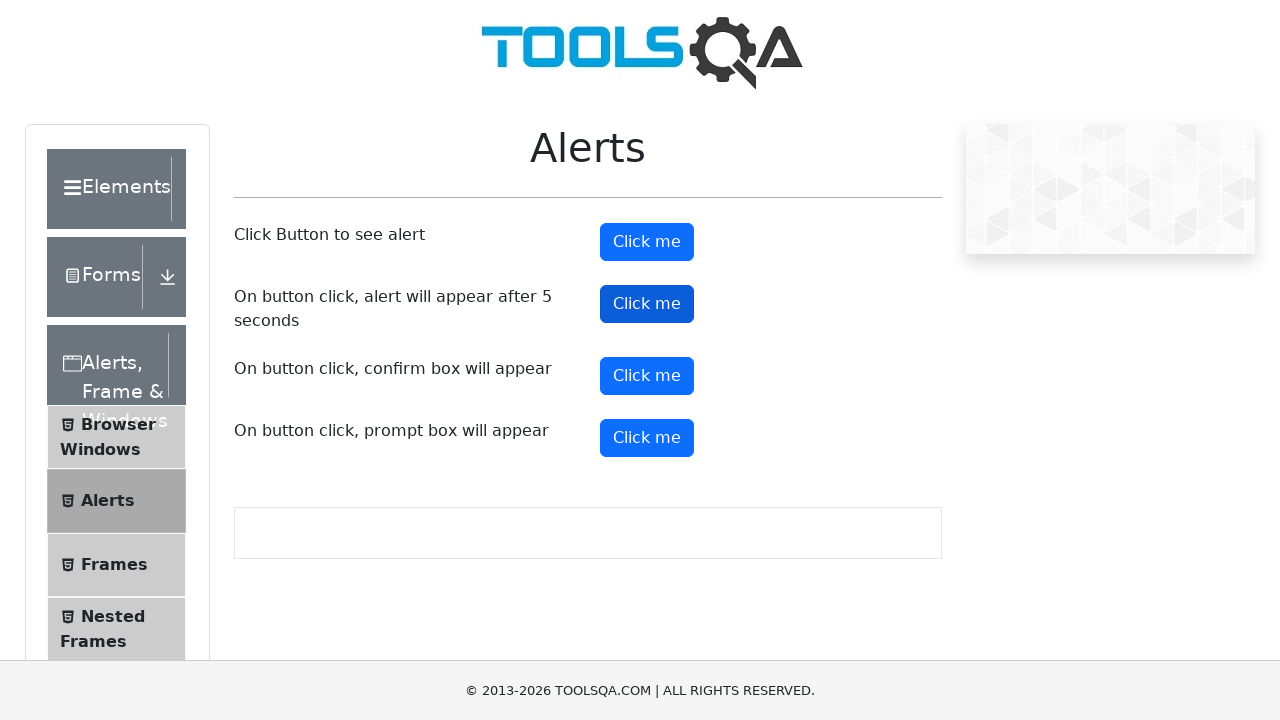

Clicked confirm alert button at (647, 376) on #confirmButton
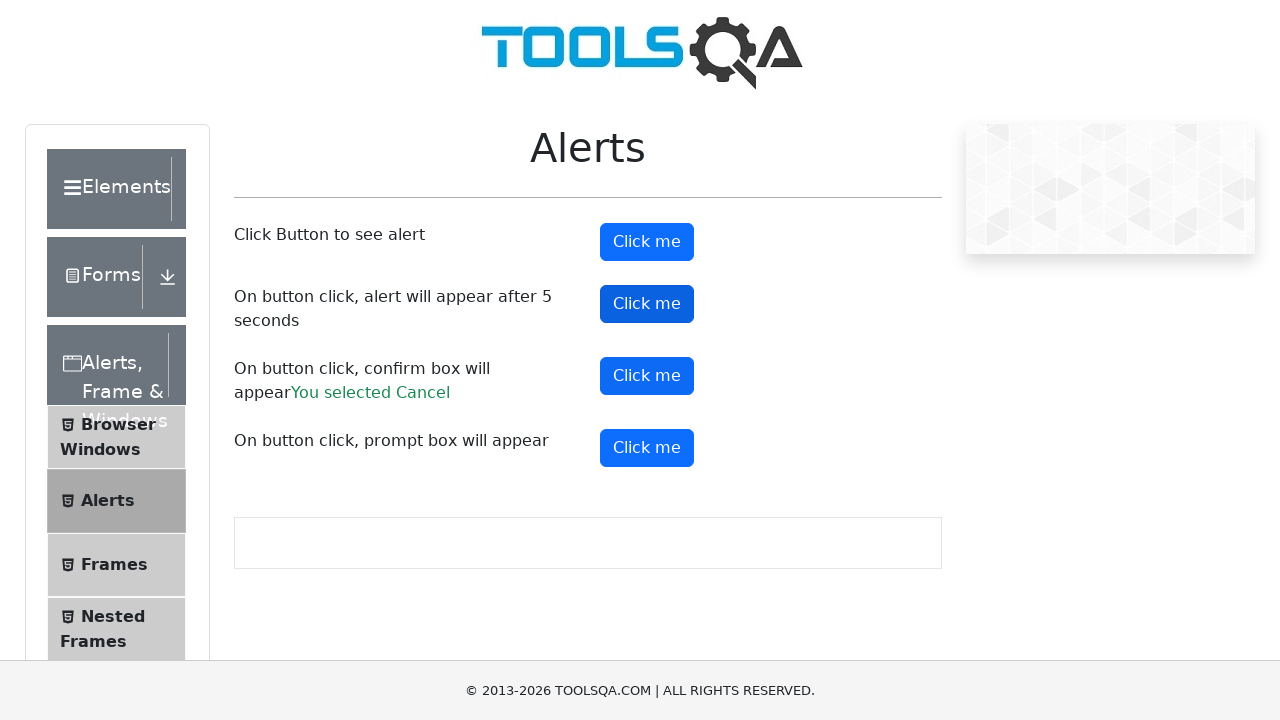

Confirm result appeared on page
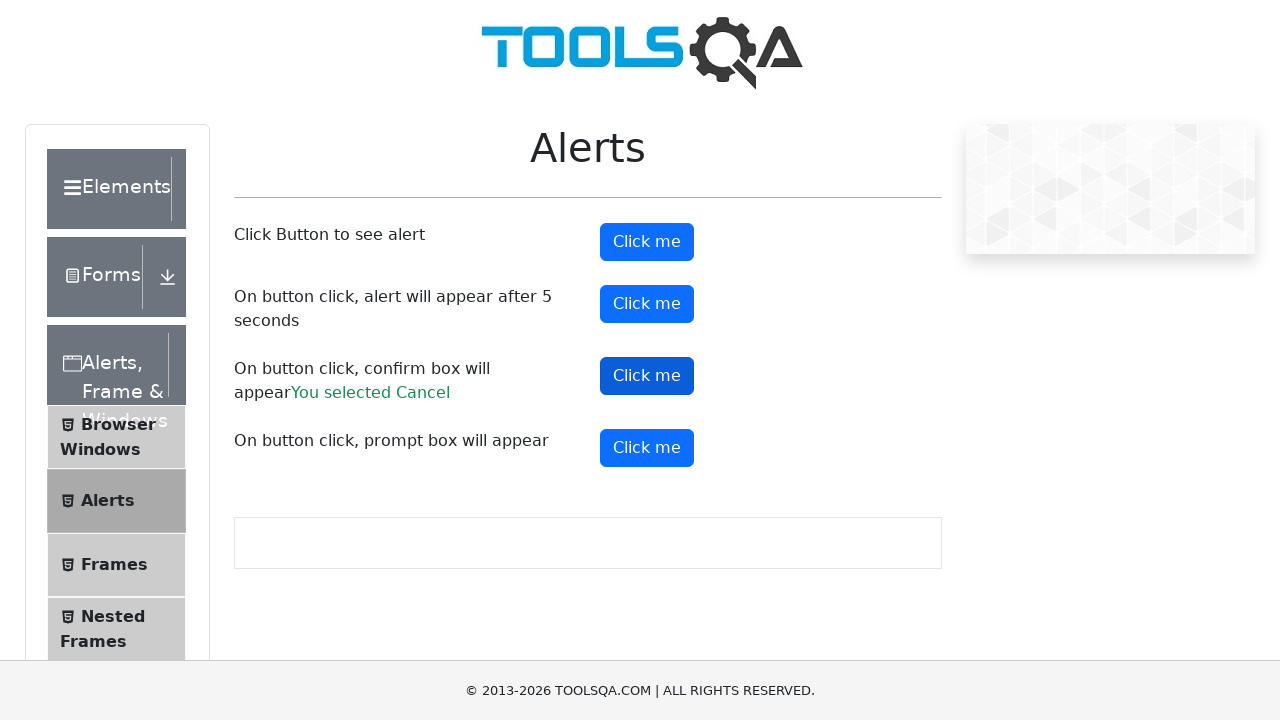

Set up dialog handler to accept prompt with text '12345'
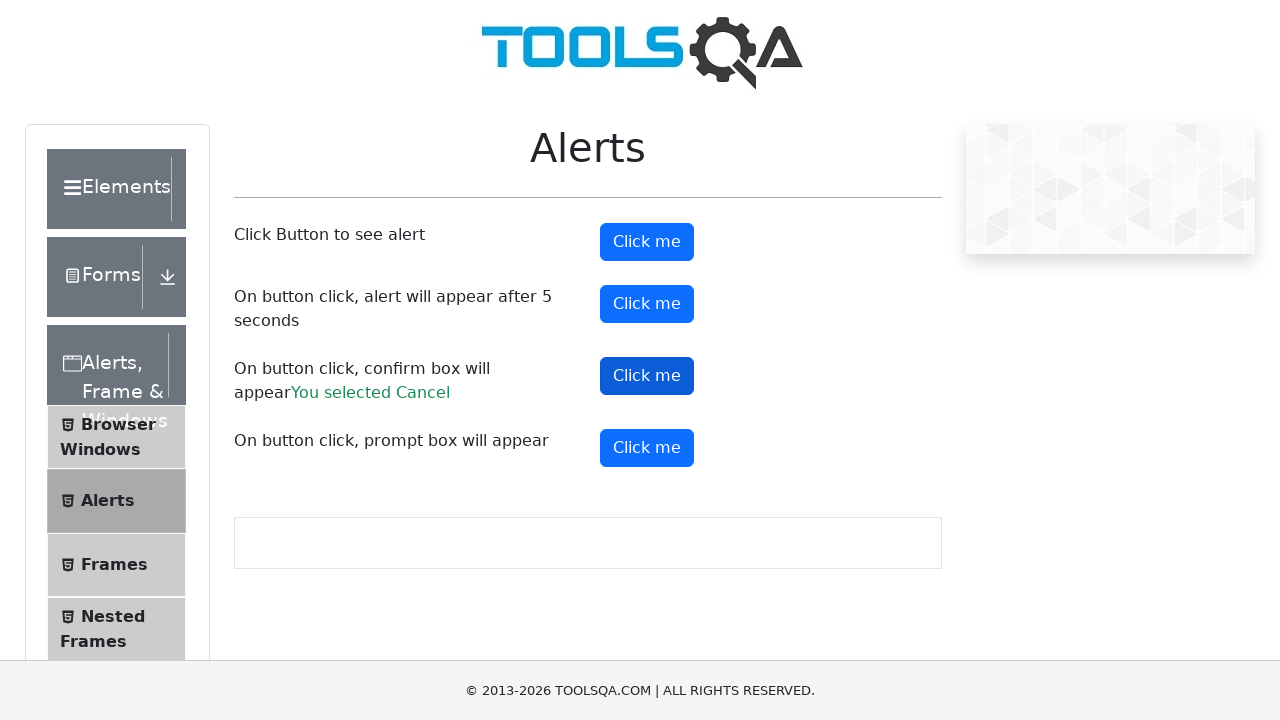

Clicked prompt alert button at (647, 448) on #promtButton
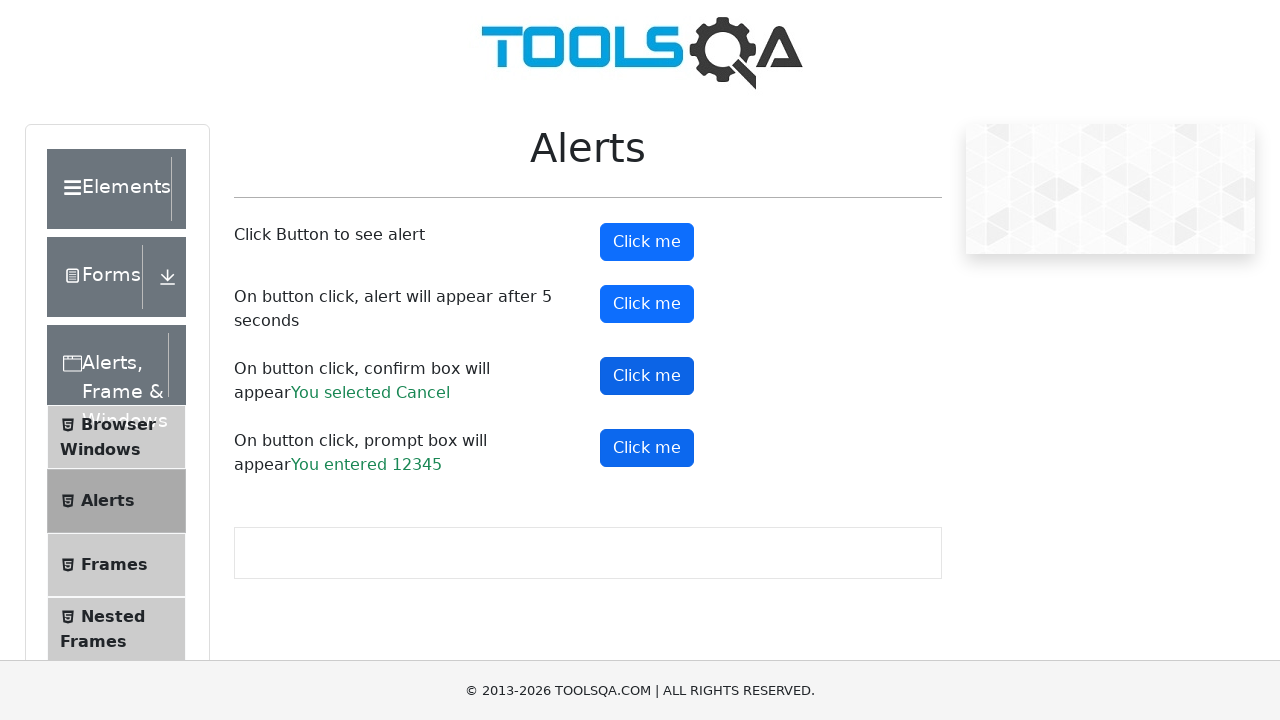

Prompt result appeared on page
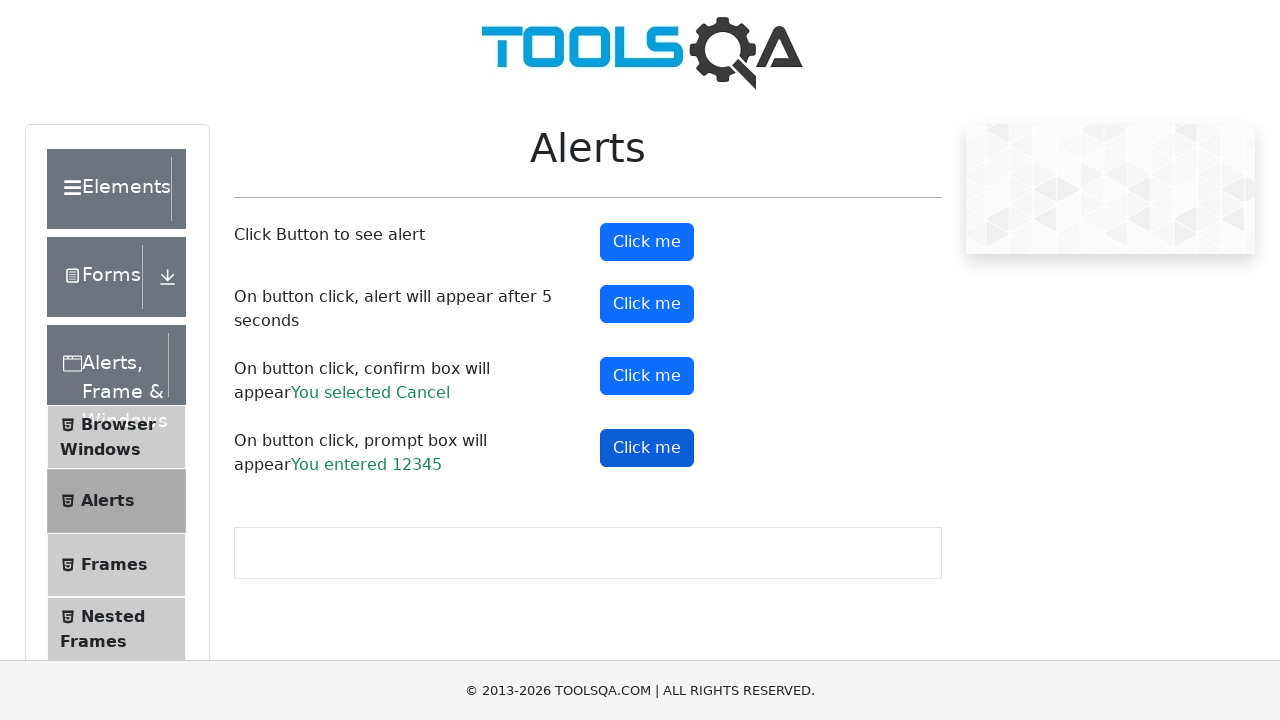

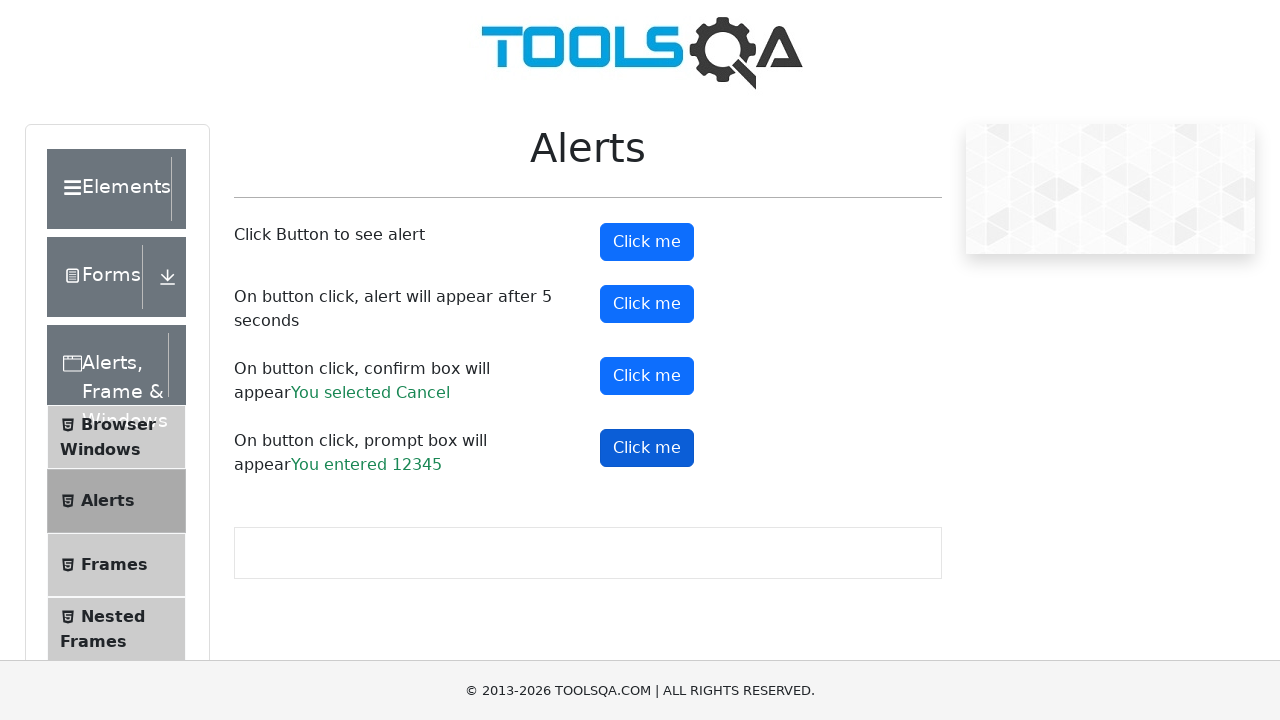